Basic browser automation test that navigates to Rahul Shetty Academy website and verifies the page loads by checking the title is present.

Starting URL: https://rahulshettyacademy.com

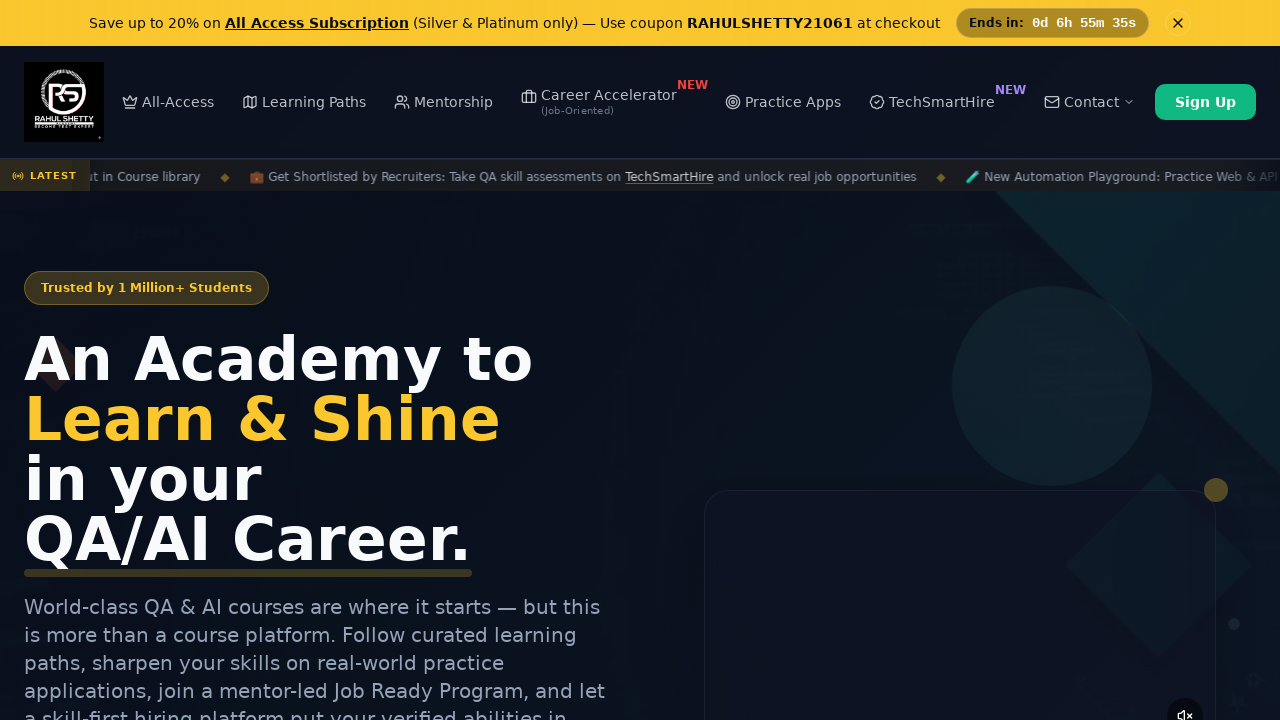

Page DOM content loaded
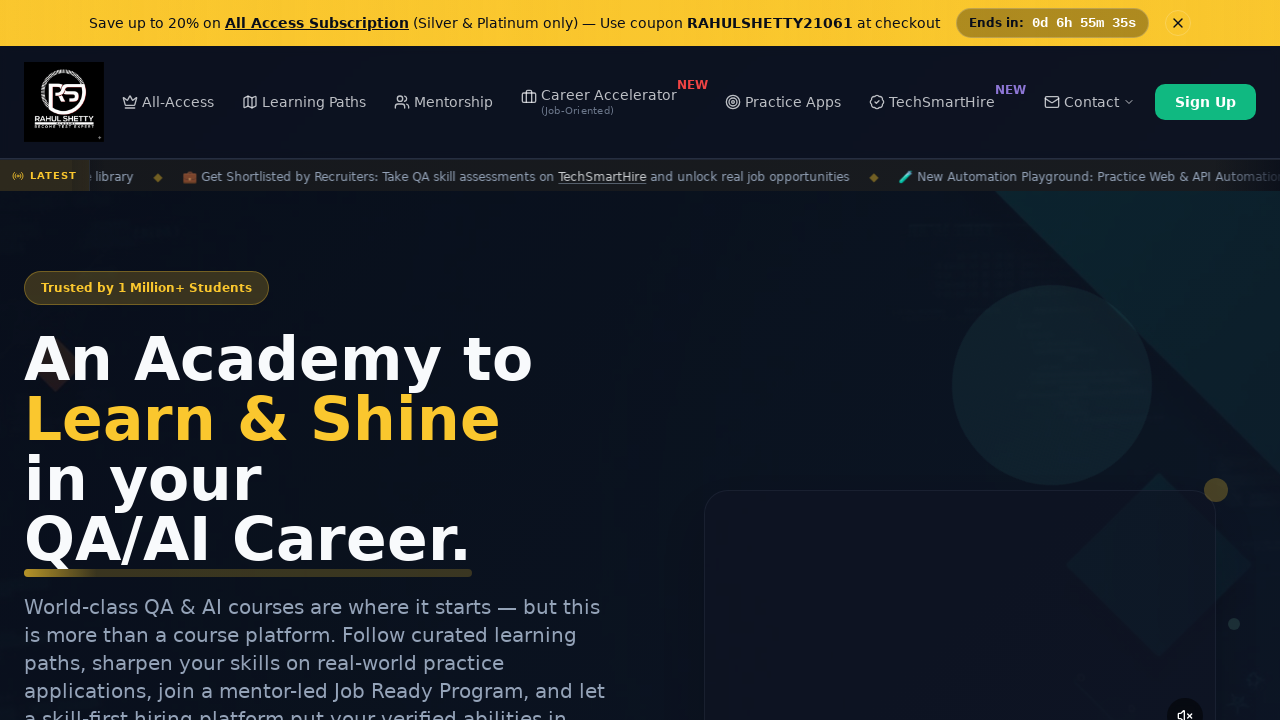

Body element is present on Rahul Shetty Academy page
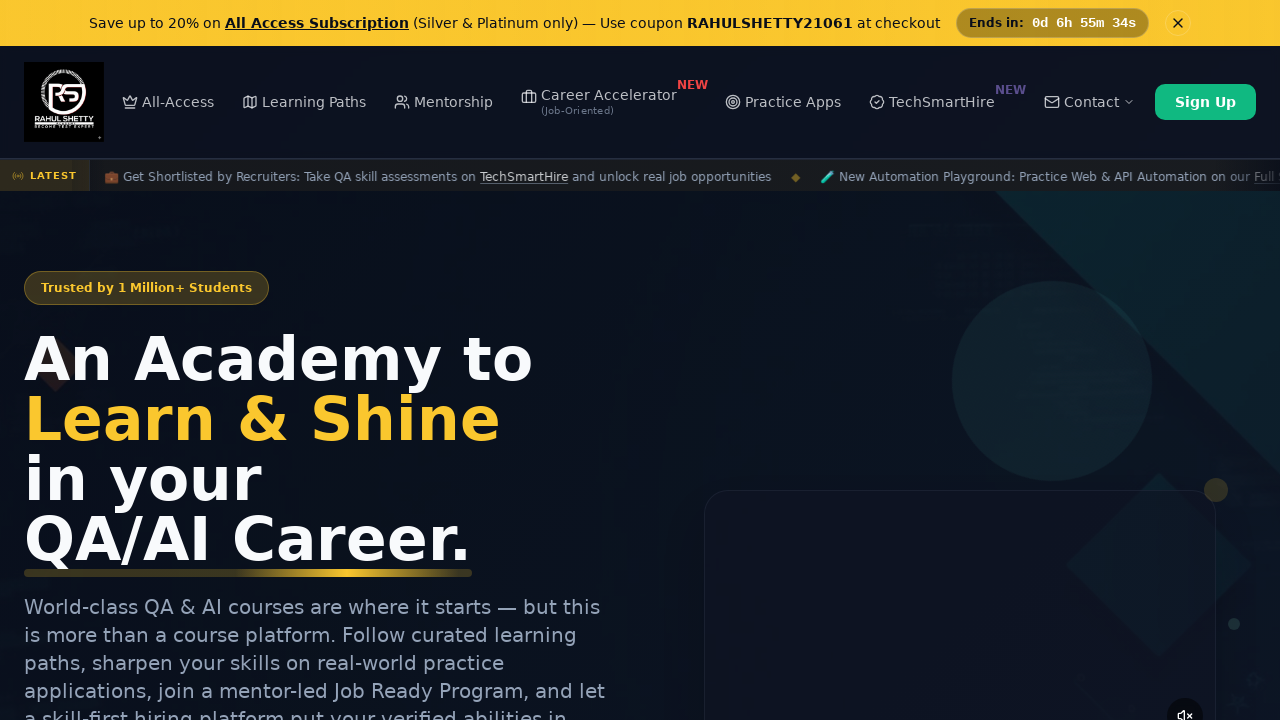

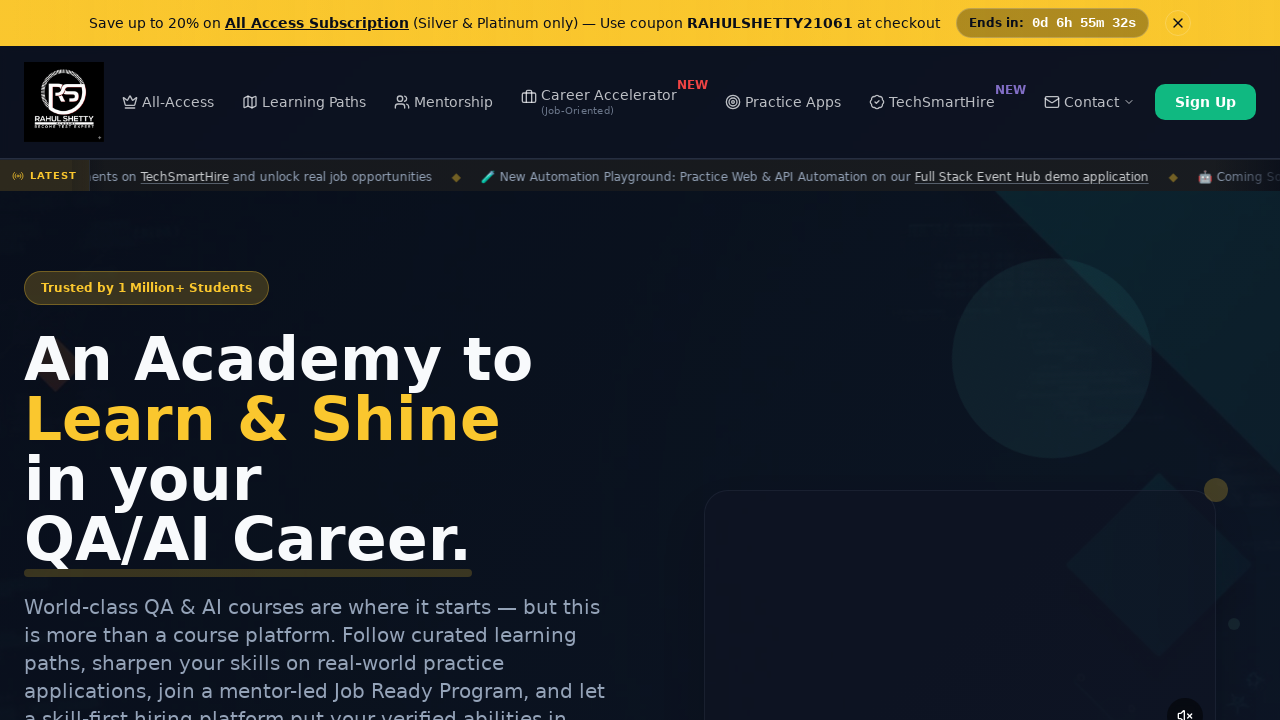